Tests handling of JavaScript confirm box alert by clicking a button to trigger the alert and then dismissing it

Starting URL: https://www.tutorialspoint.com/selenium/practice/alerts.php

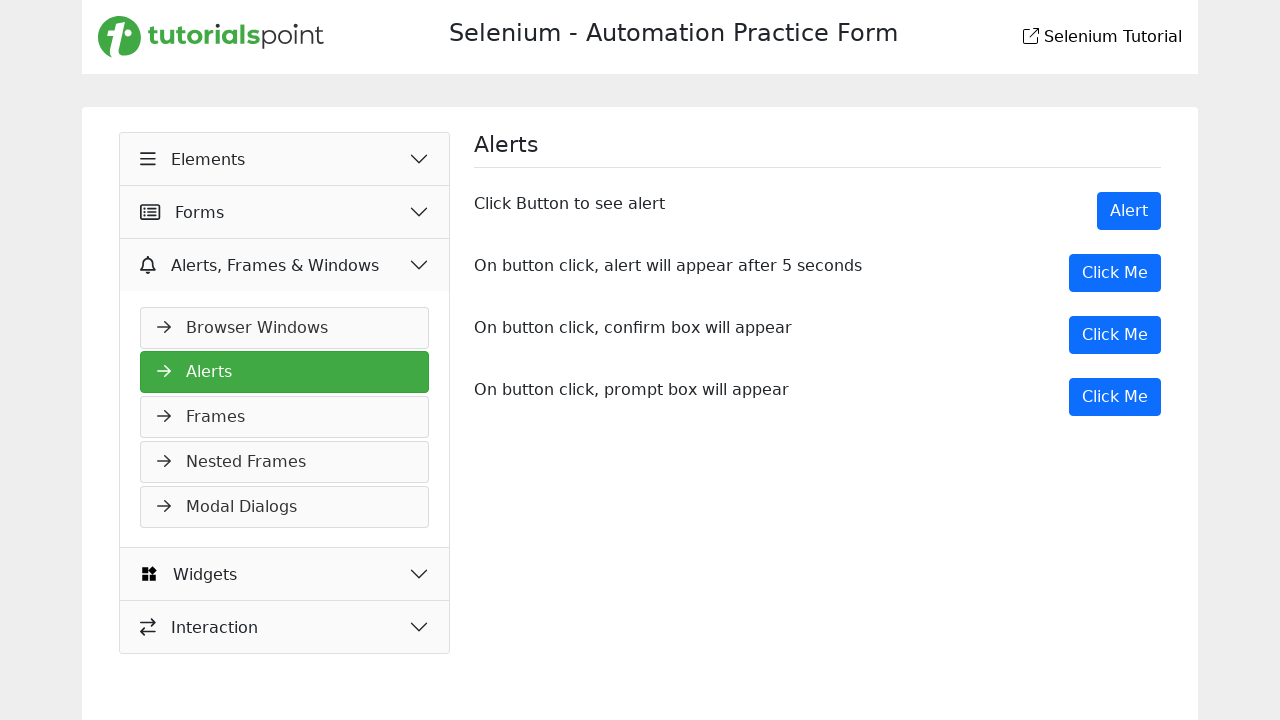

Clicked button to trigger confirm alert at (1115, 335) on xpath=//button[contains(text(),'Click Me') and @onclick ='myDesk()']
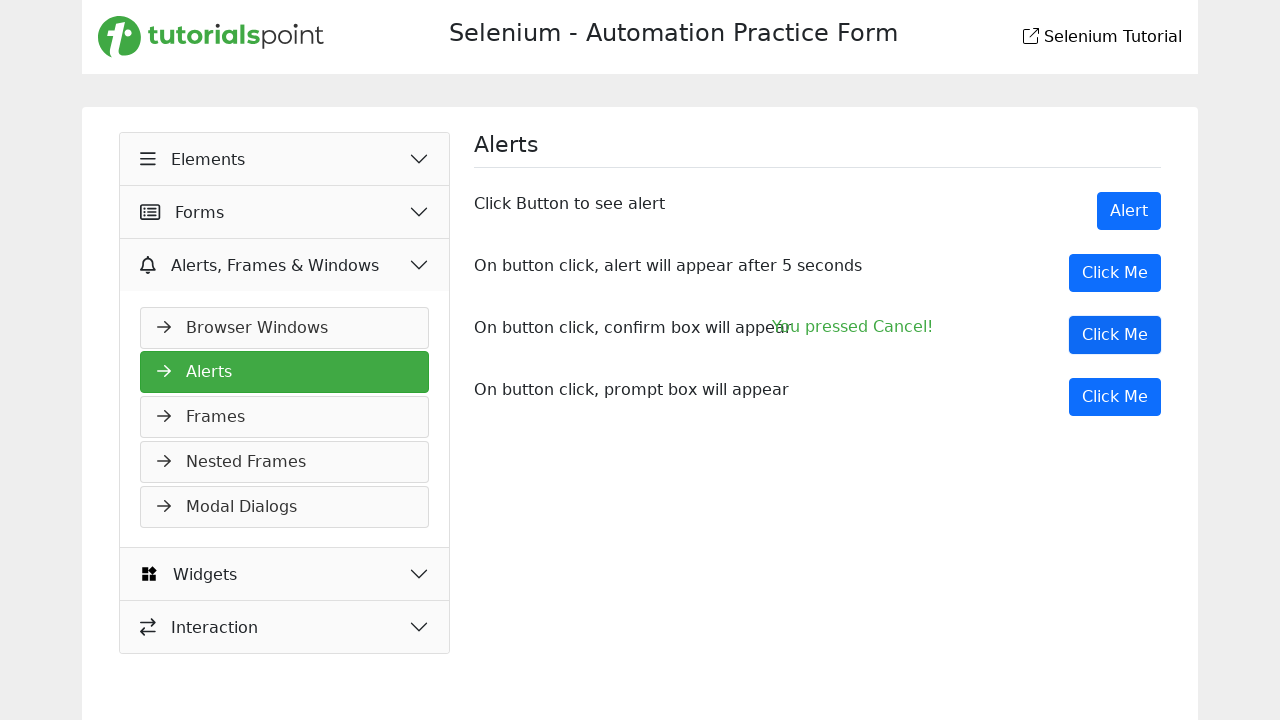

Set up dialog handler to dismiss alert
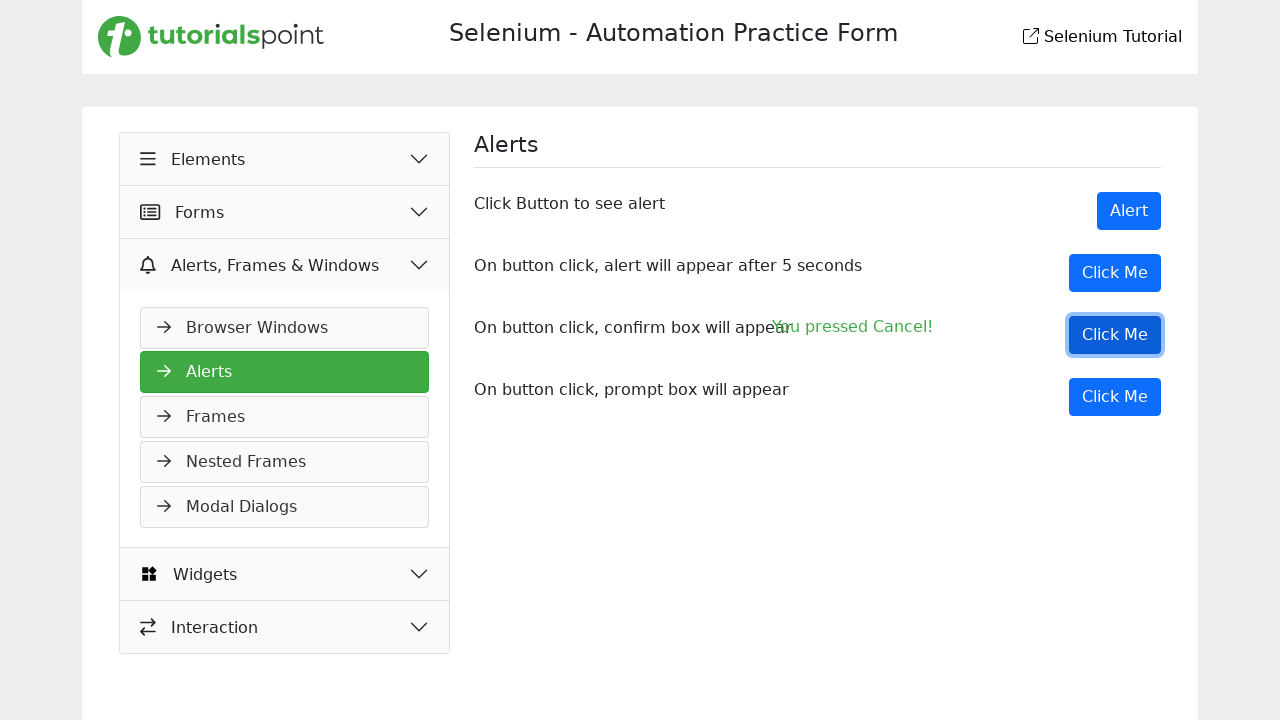

Waited for alert interaction to complete
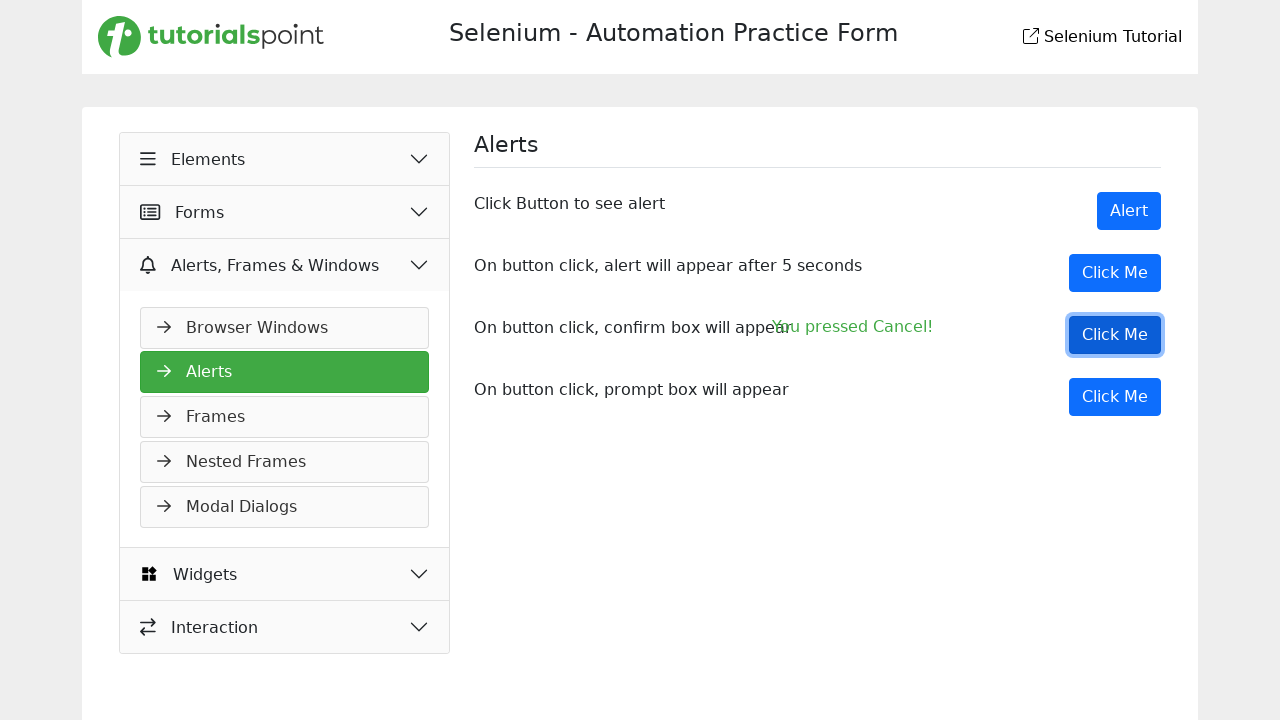

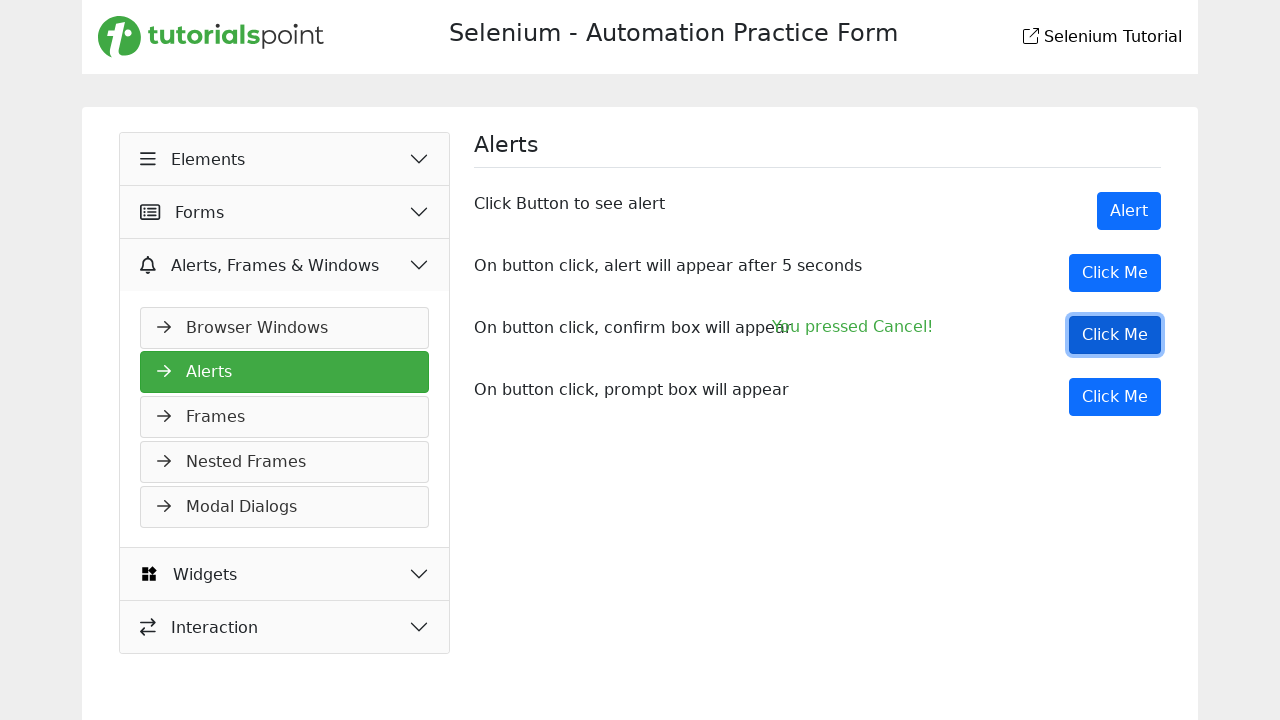